Tests adding a person with a very long name and verifying it displays correctly

Starting URL: https://tc-1-final-parte1.vercel.app/tabelaCadastro.html

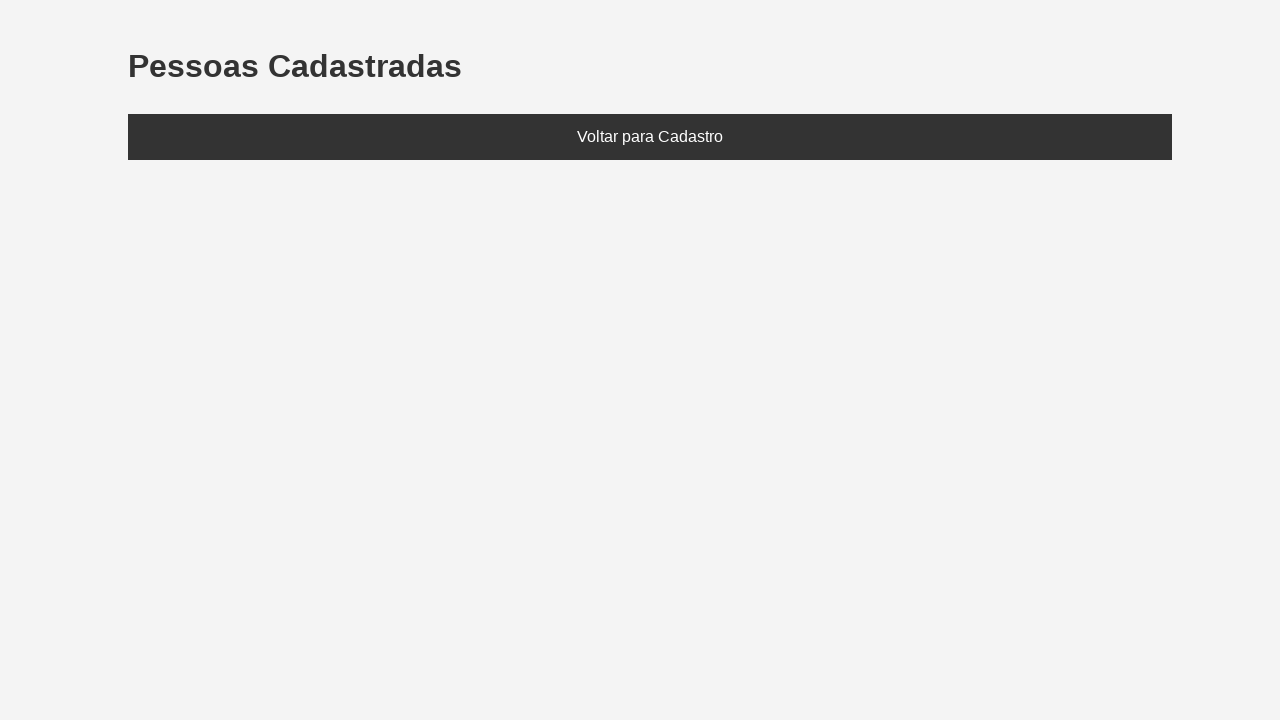

Set localStorage with a person having a very long name
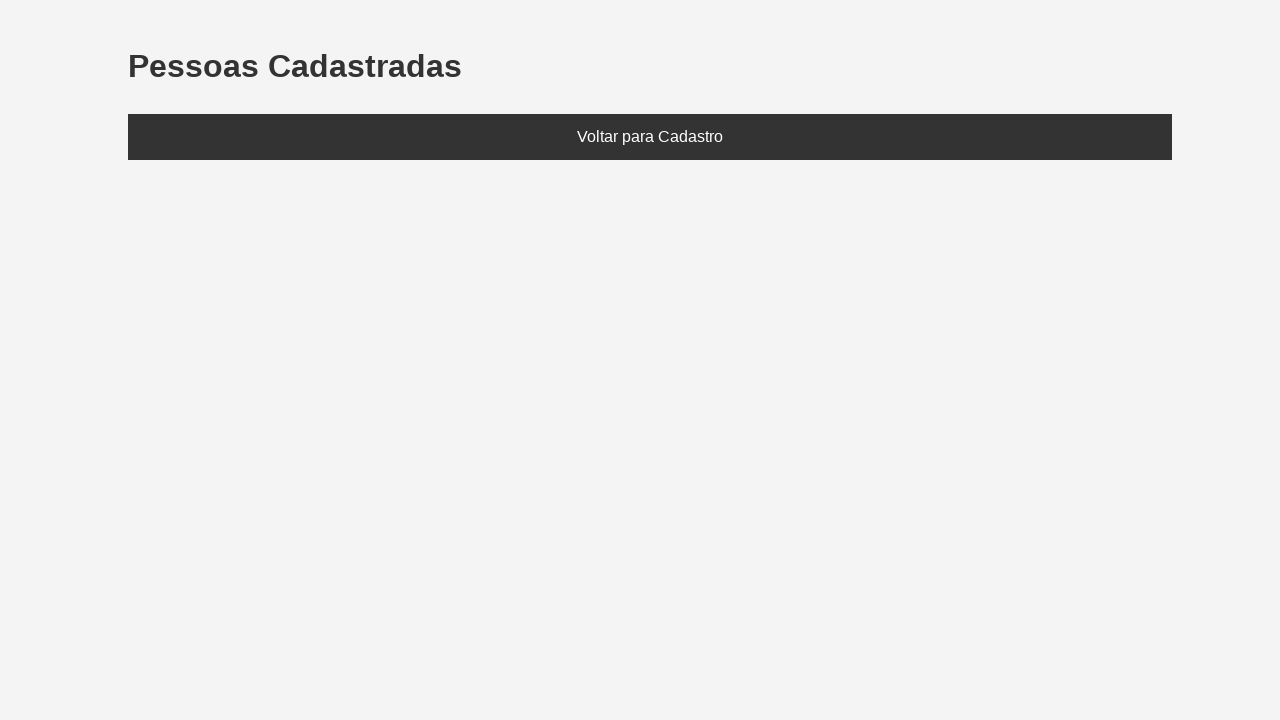

Refreshed page to load data from localStorage
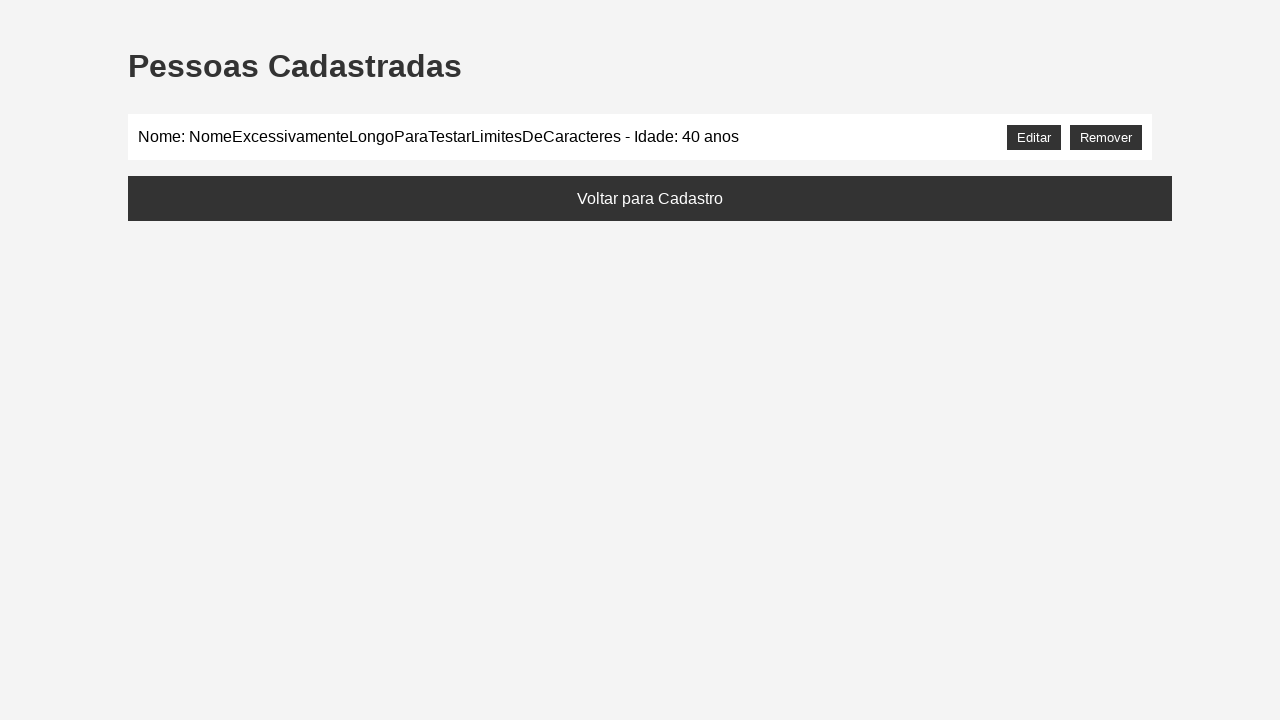

Located the list of people element
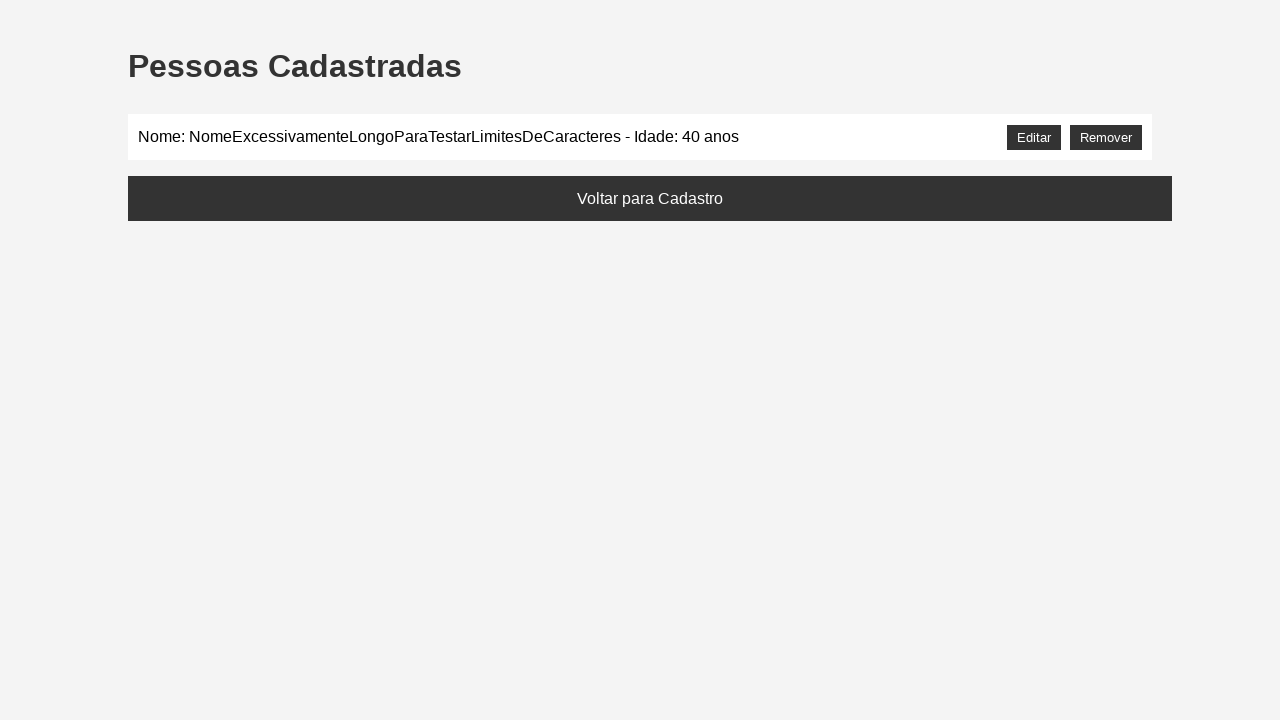

Verified that the very long name displays correctly in the list
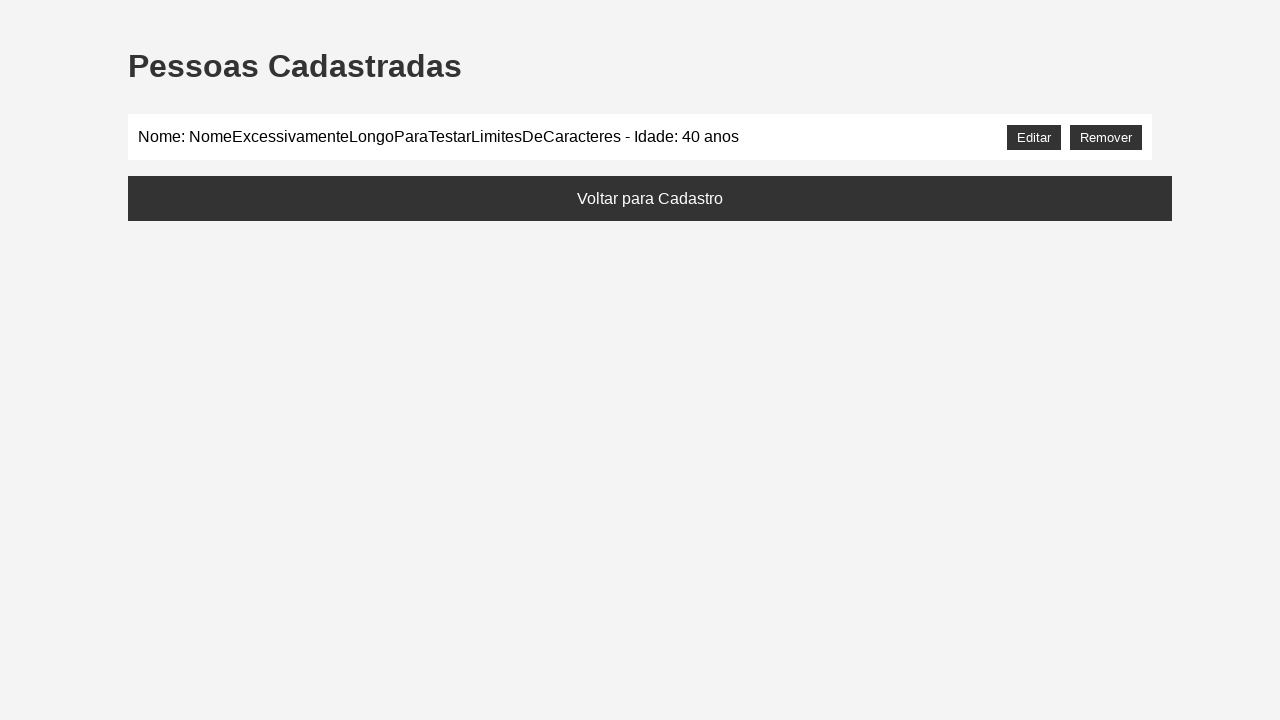

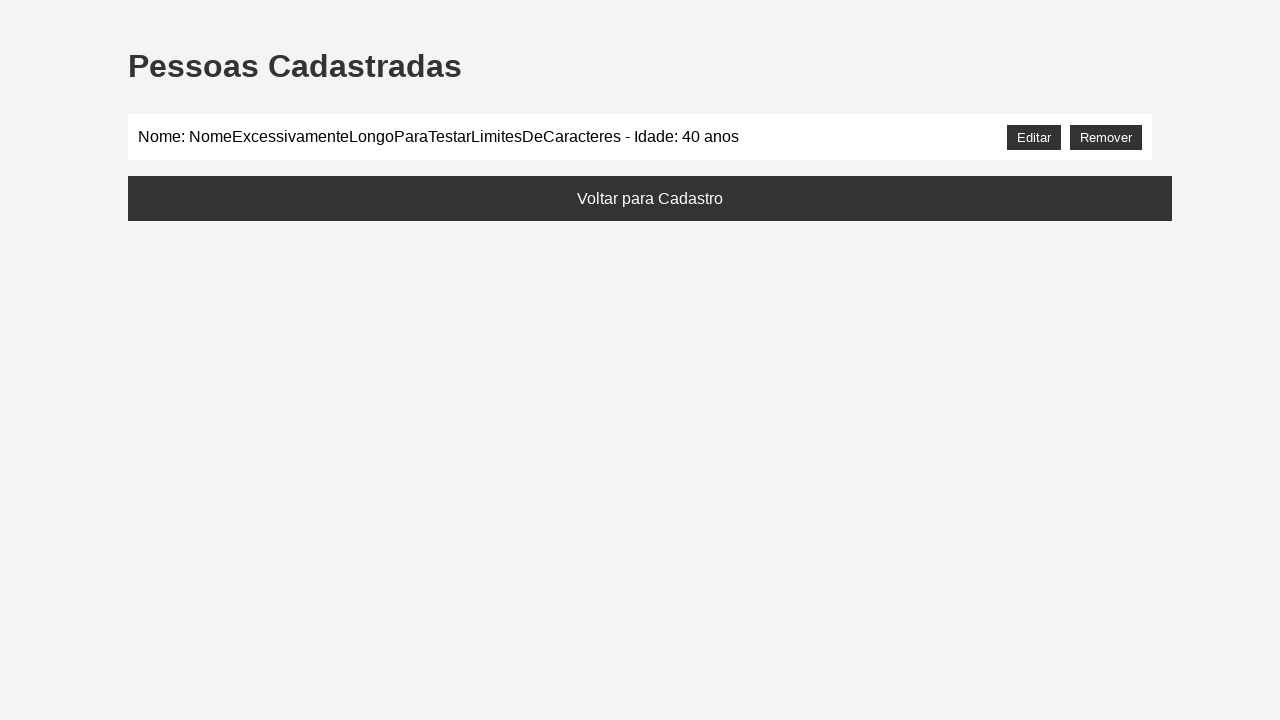